Tests product dropdown menu functionality on hover and verifies dropdown items appear

Starting URL: https://vivo-front-4a6f.vercel.app

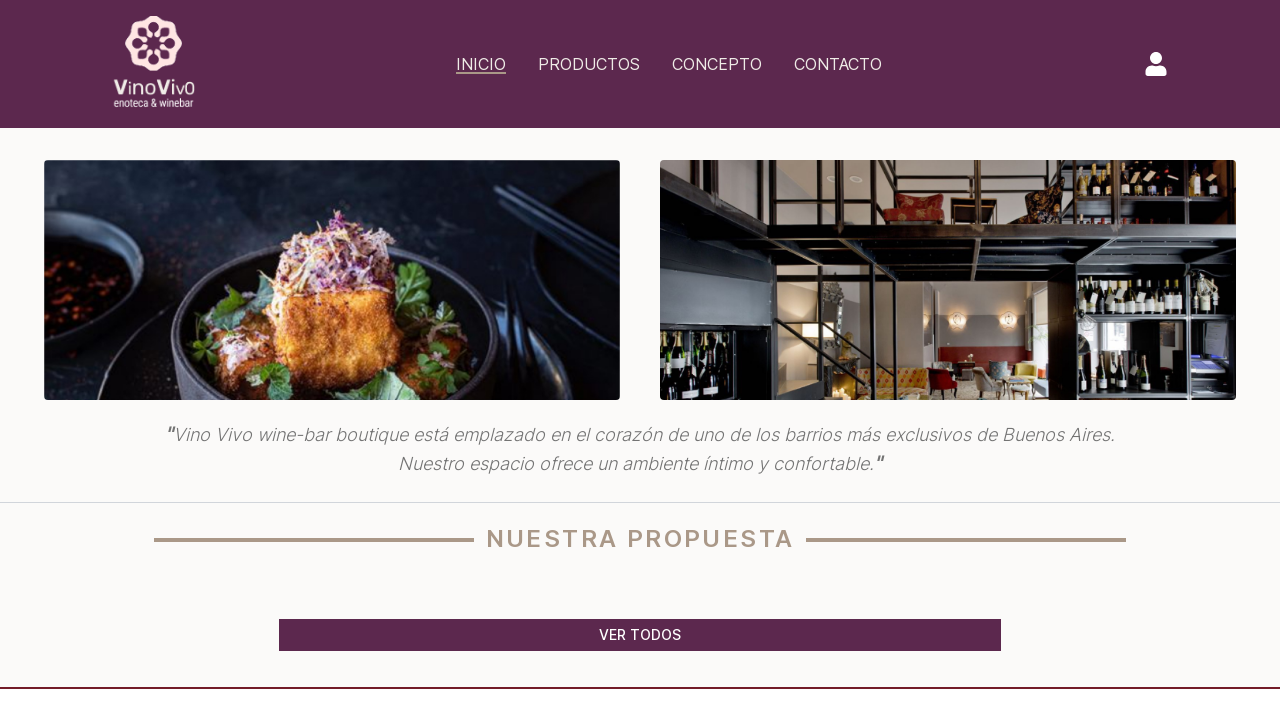

Located the products dropdown button
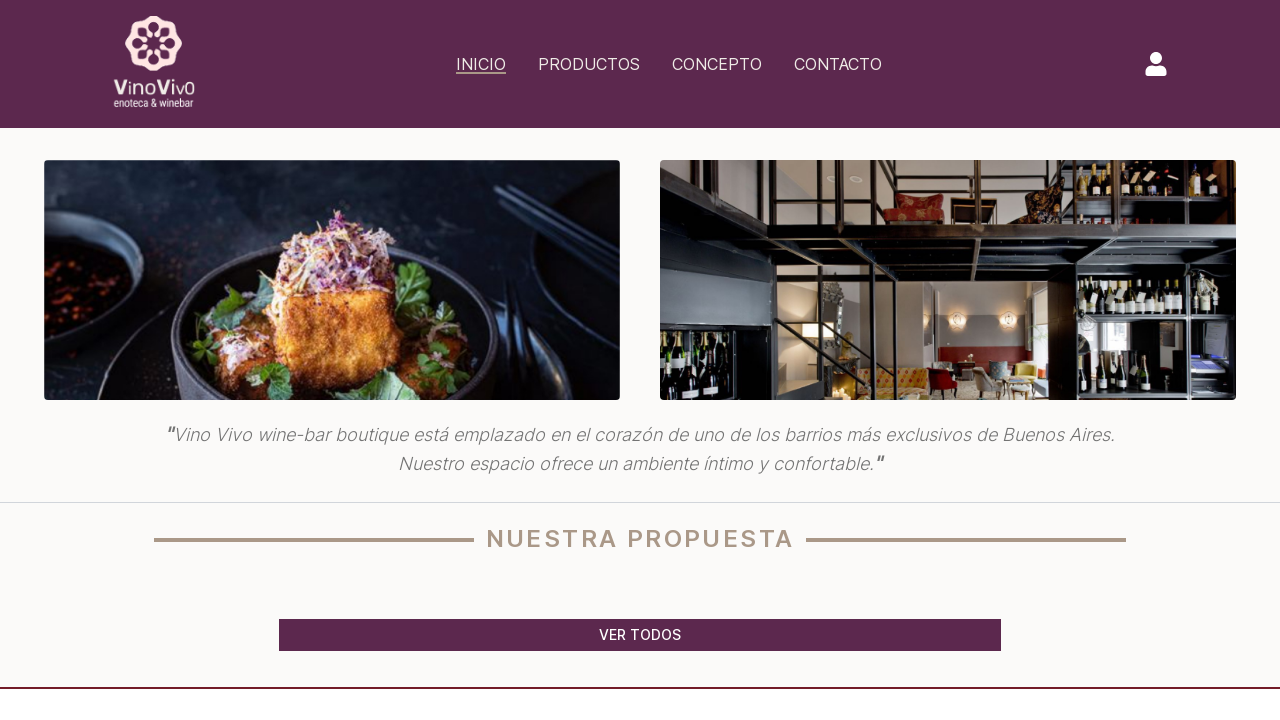

Hovered over the products button to trigger dropdown at (589, 64) on button#hs-dropdown-hover-event >> nth=0
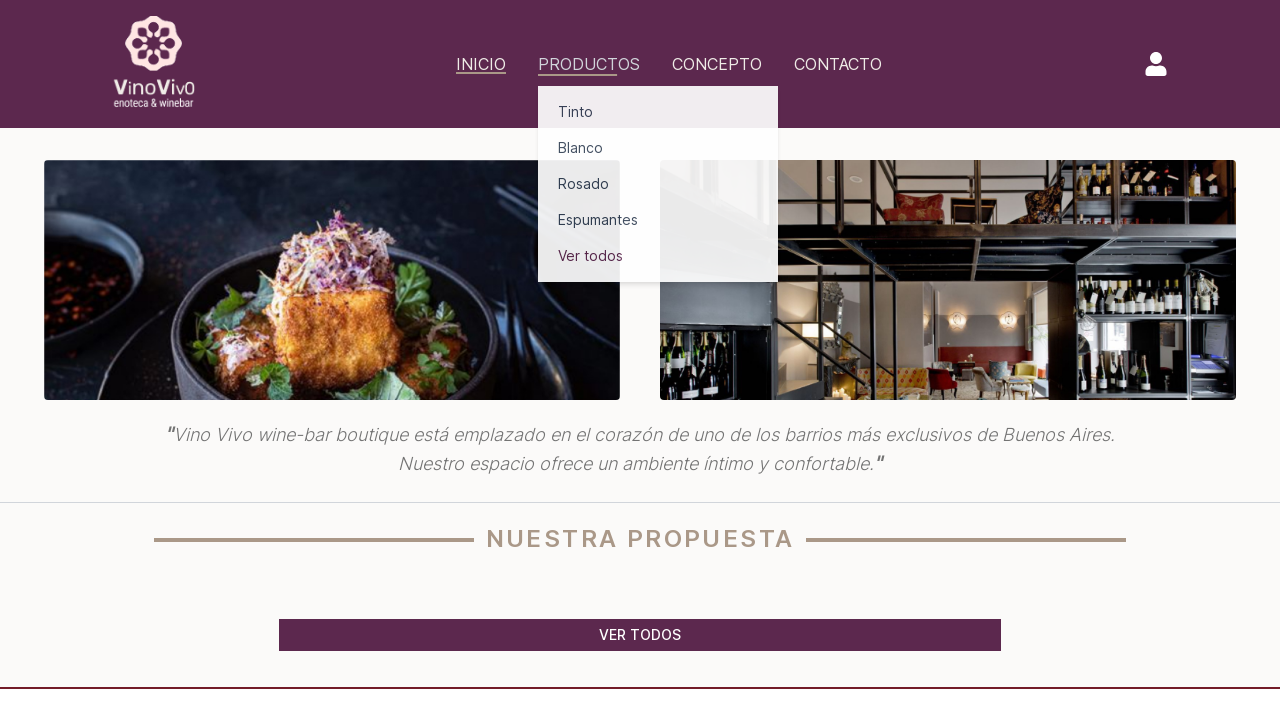

Waited 2 seconds for dropdown menu to appear
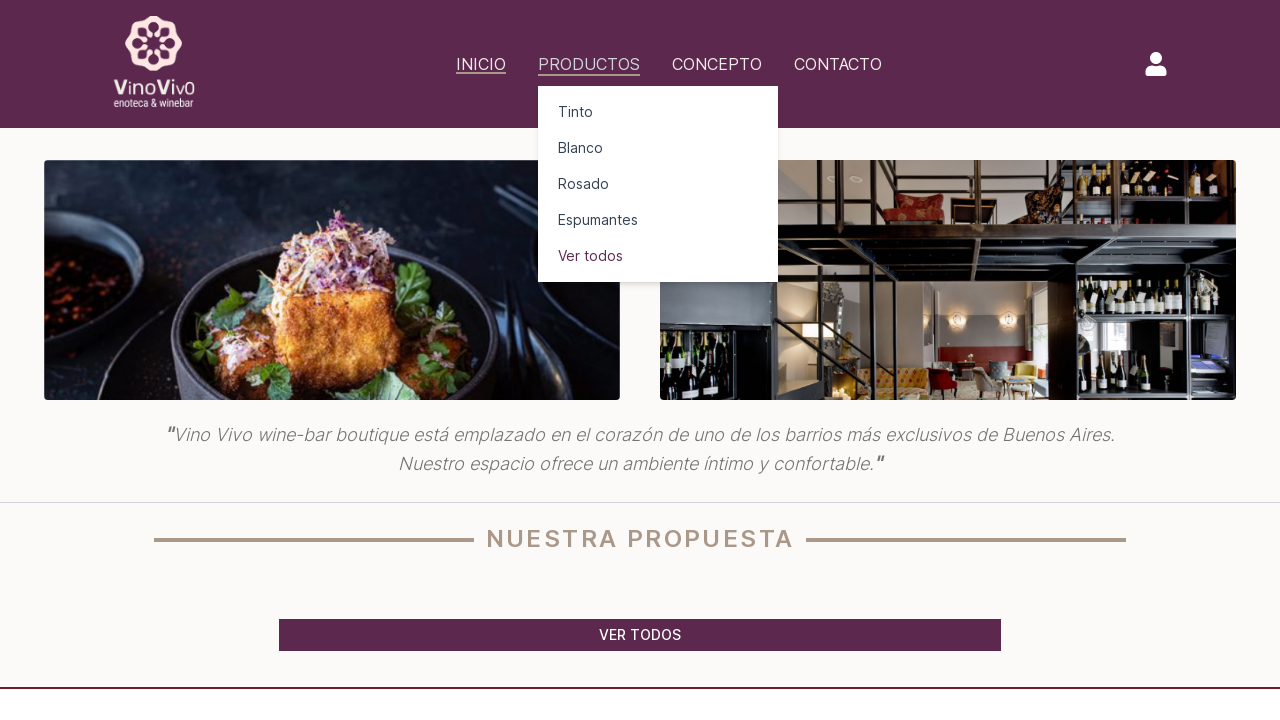

Retrieved all dropdown items from the menu
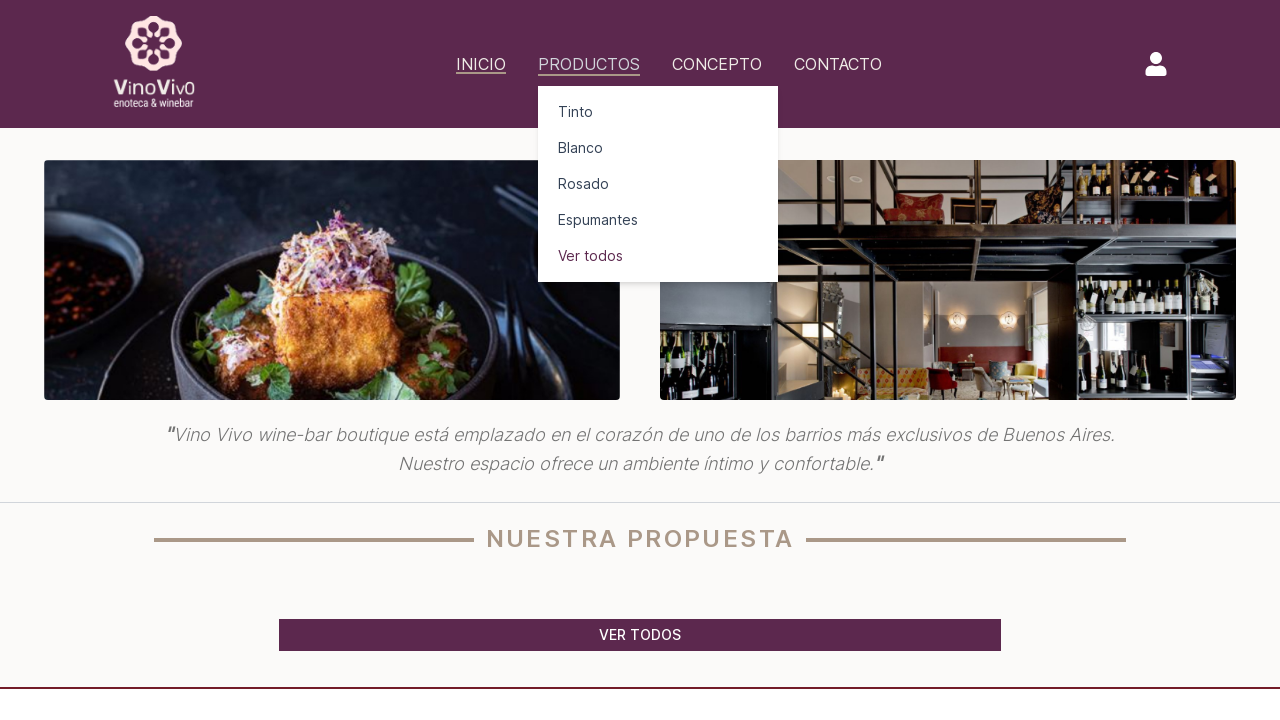

Verified dropdown items - Tinto: False, Blanco: False, Rosado: False, Espumantes: False, Todos: False
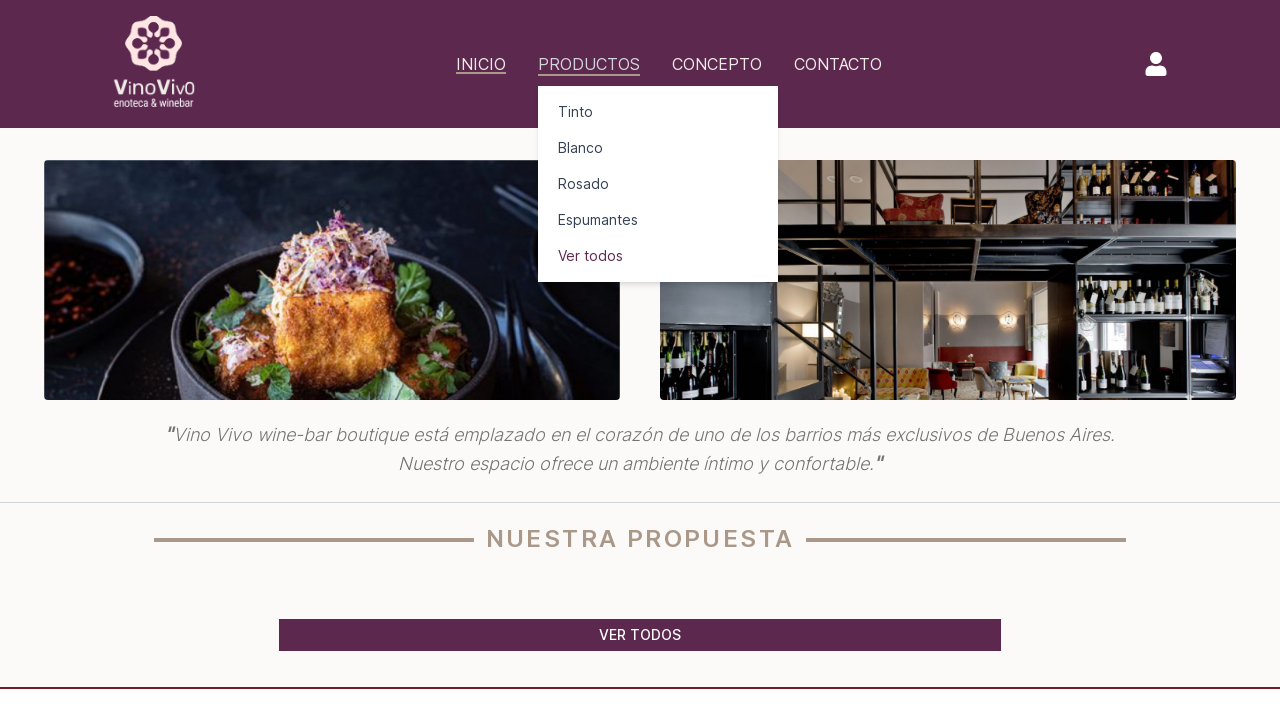

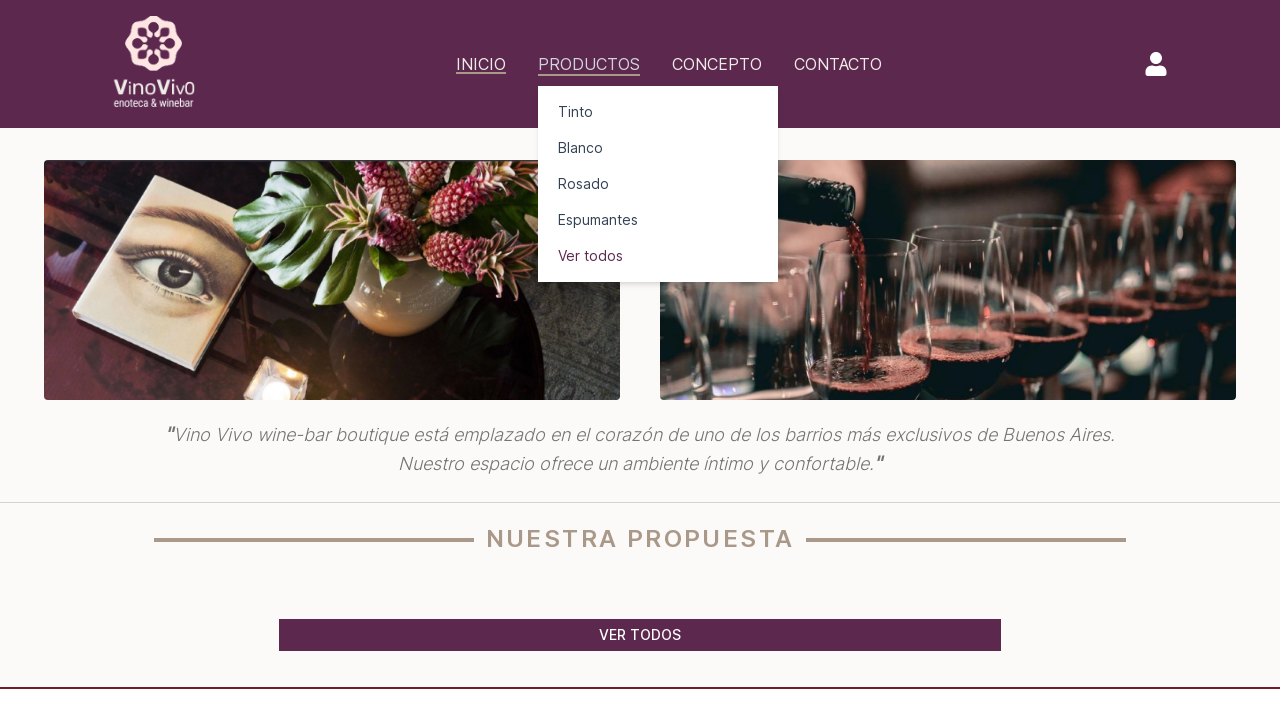